Tests element presence verification by checking if elements are displayed, selected, and enabled on an automation practice page

Starting URL: https://rahulshettyacademy.com/AutomationPractice/

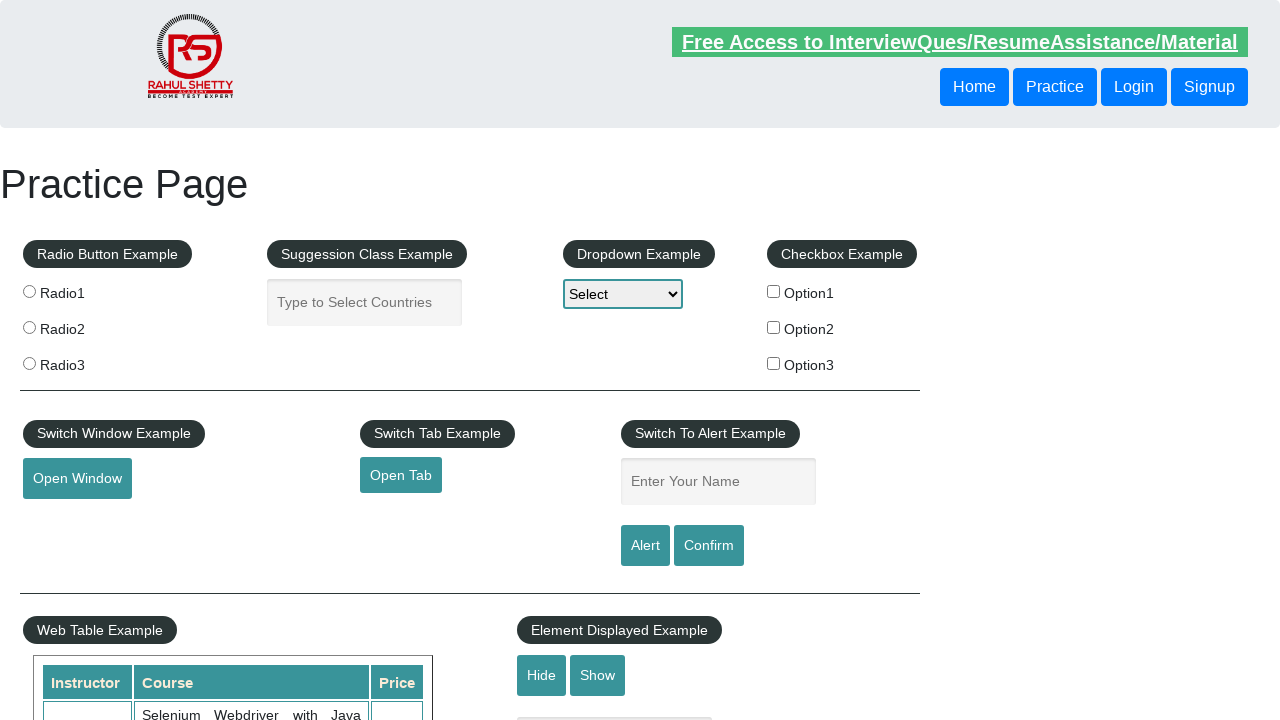

Clicked checkbox option 1 at (774, 291) on #checkBoxOption1
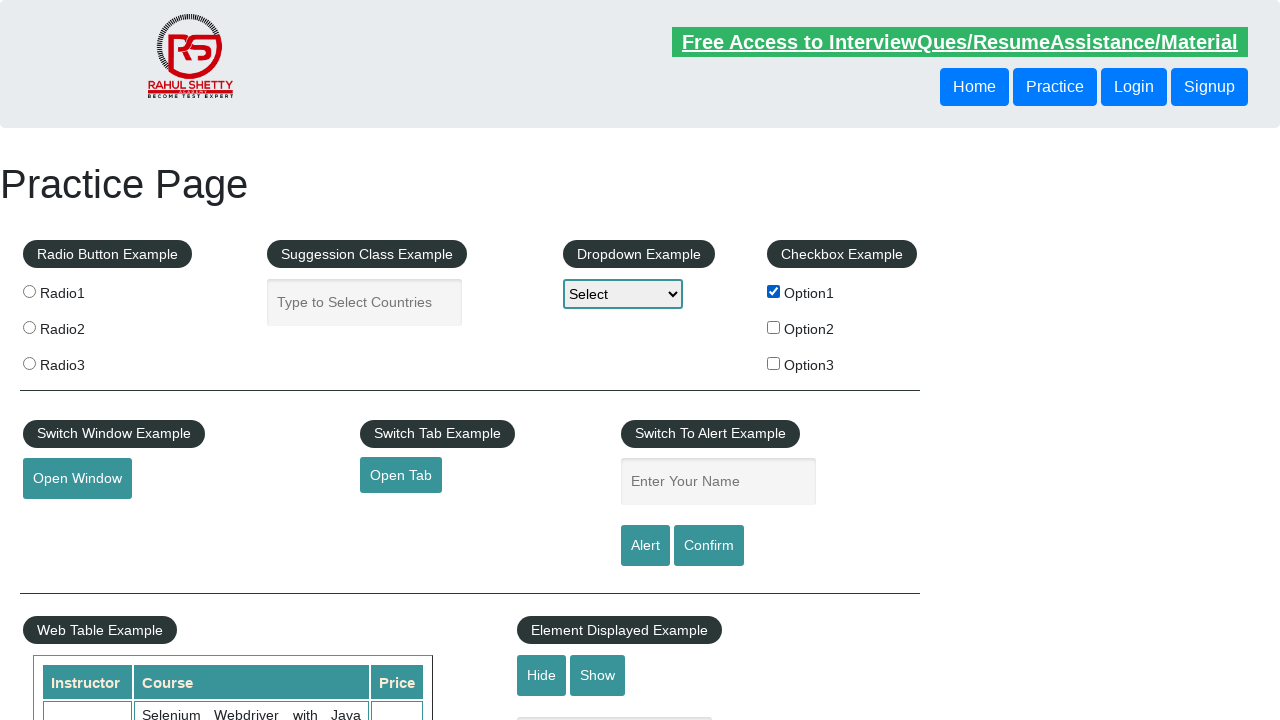

Verified open window button is visible
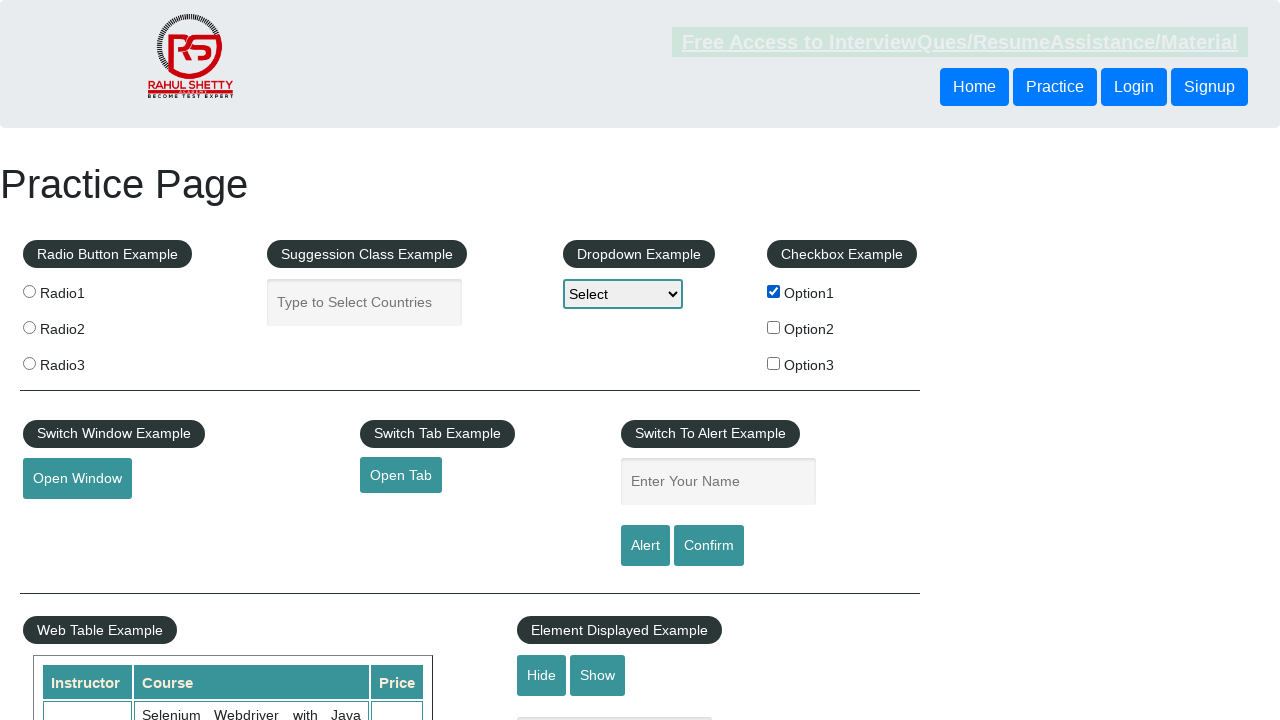

Verified checkbox option 1 is checked
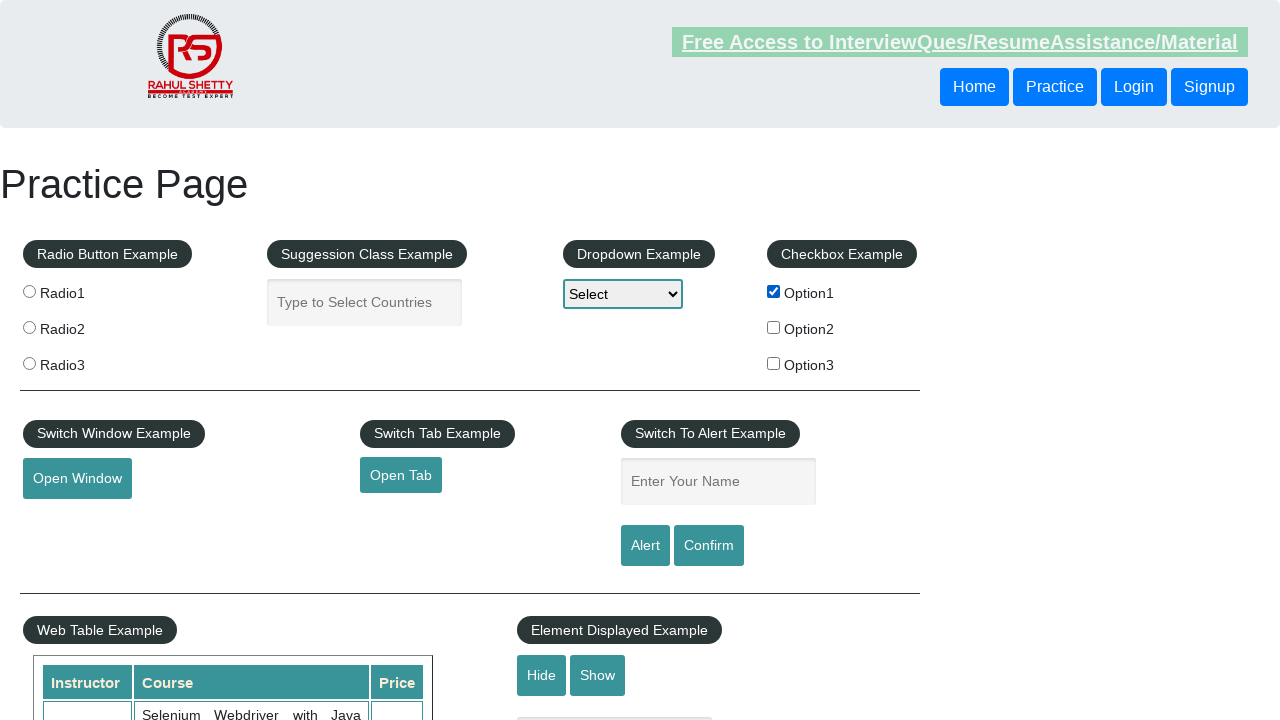

Verified open window button is enabled
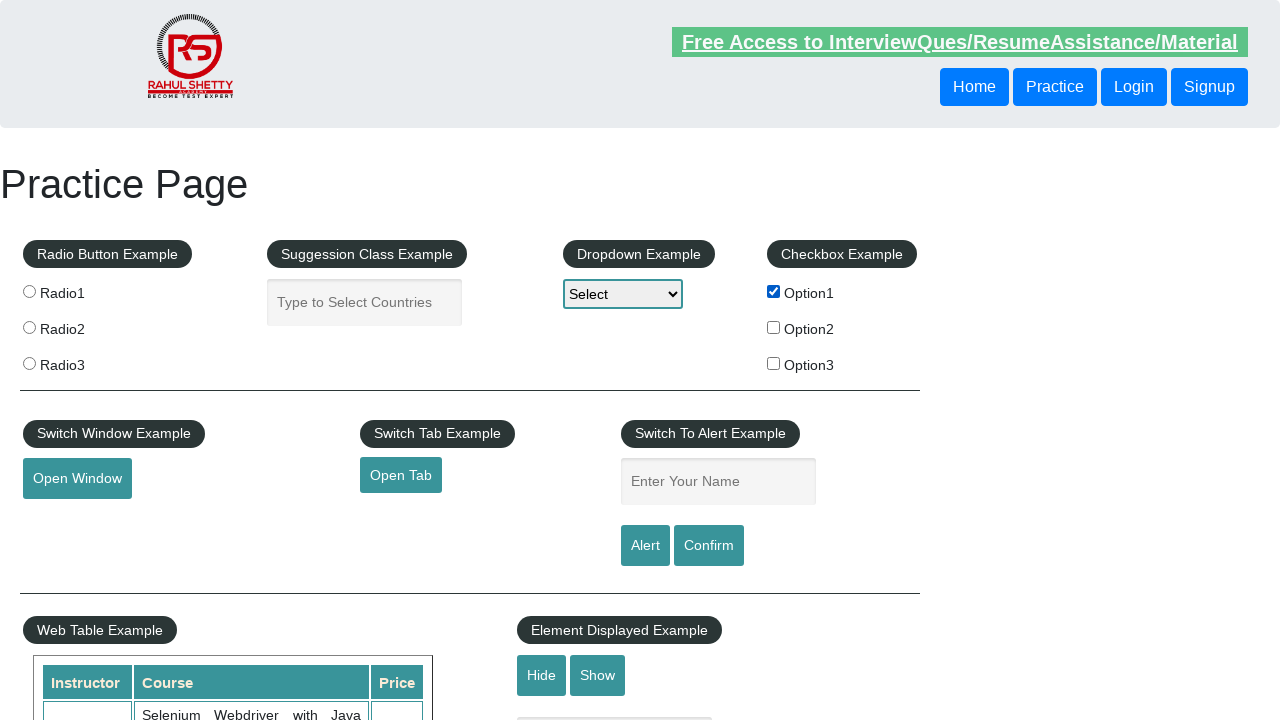

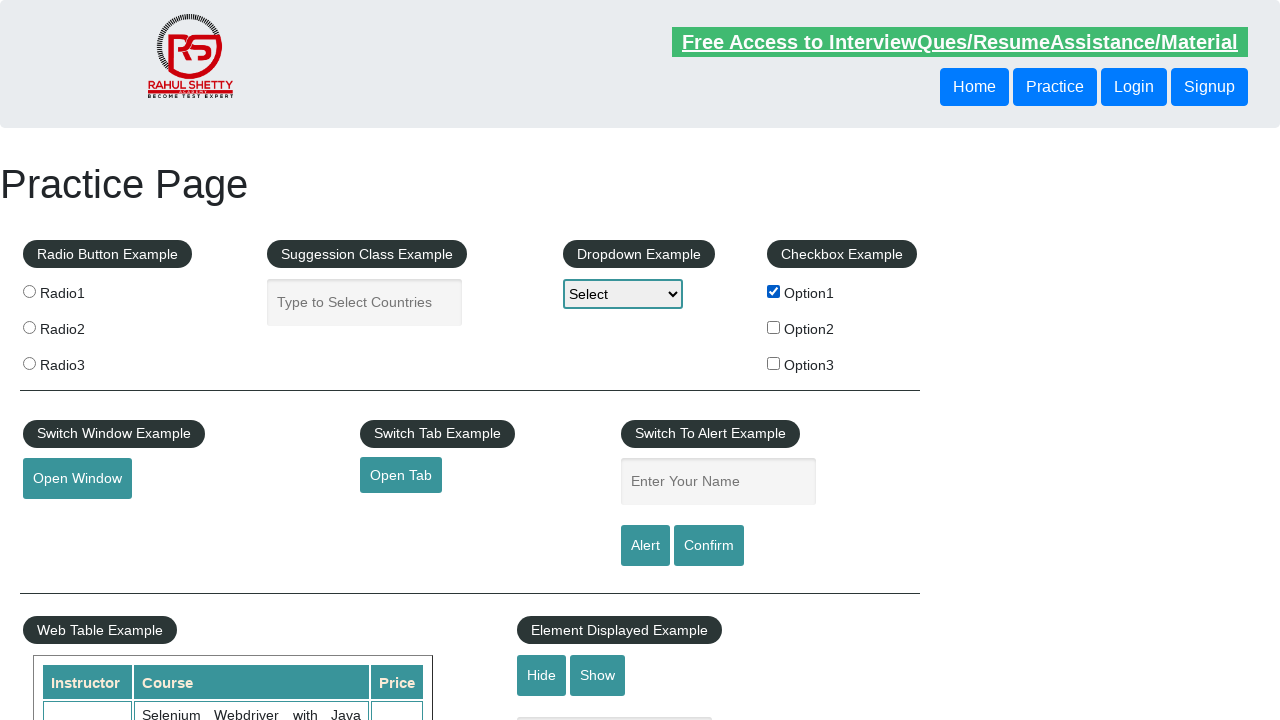